Navigates to wisequarter.com and verifies that the page title contains "Wise"

Starting URL: https://www.wisequarter.com

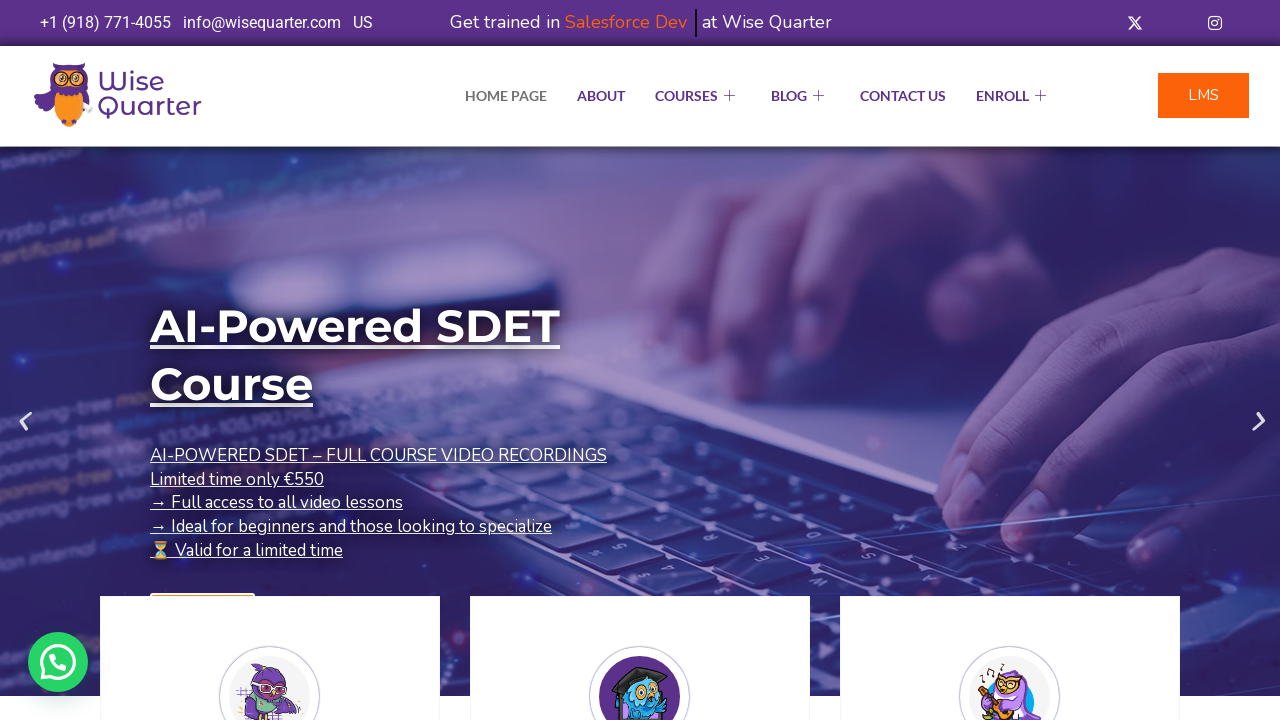

Waited for page to load with domcontentloaded state
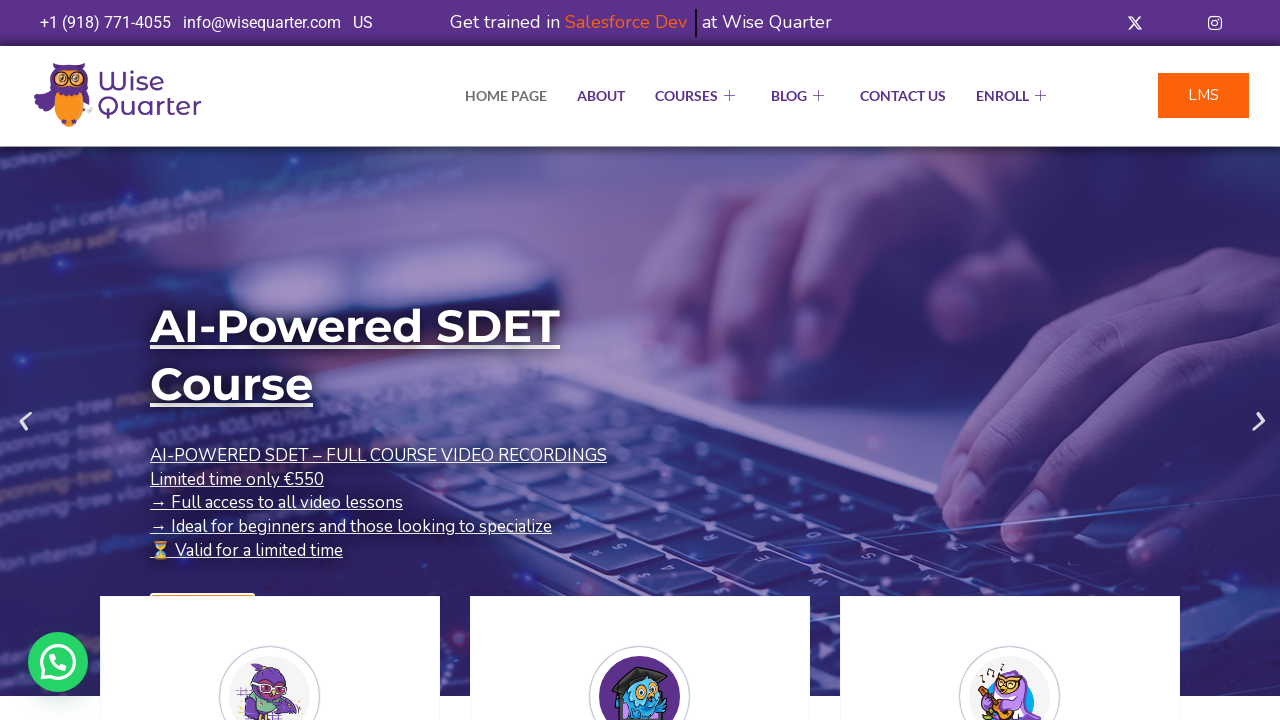

Retrieved page title: 'IT Bootcamp Courses, Online Classes - Wise Quarter Course'
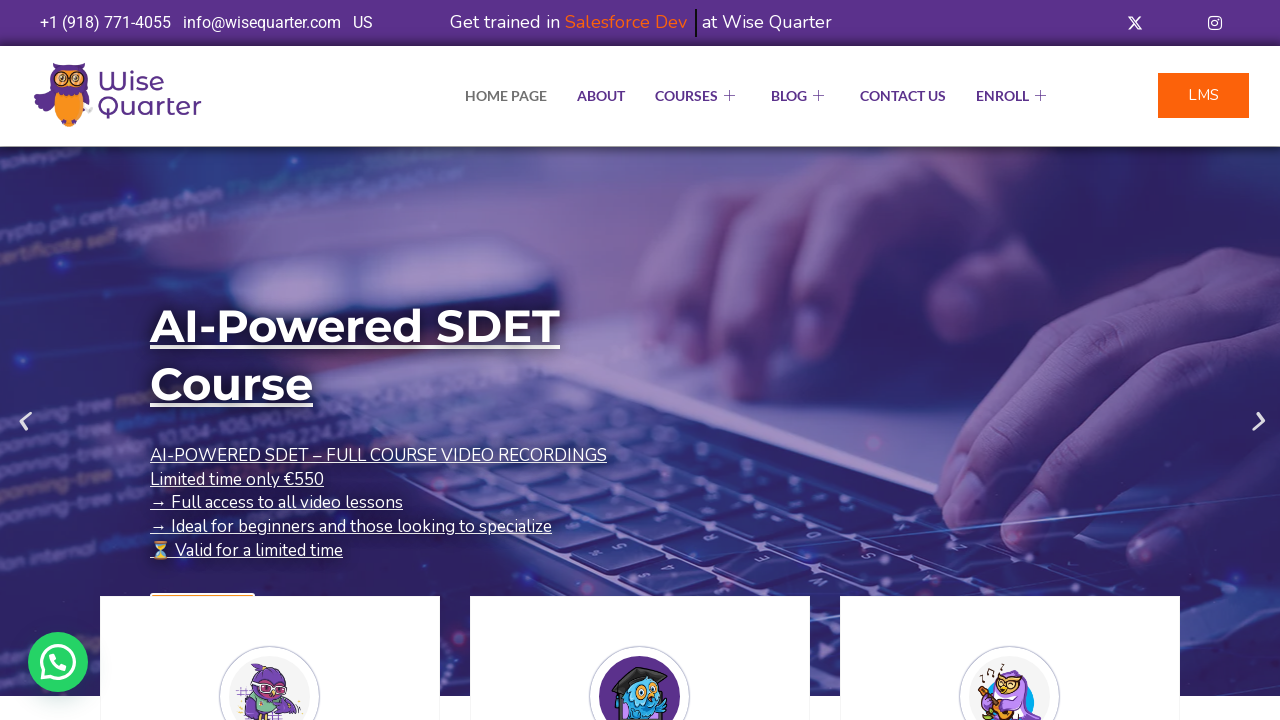

Asserted that page title contains 'Wise'
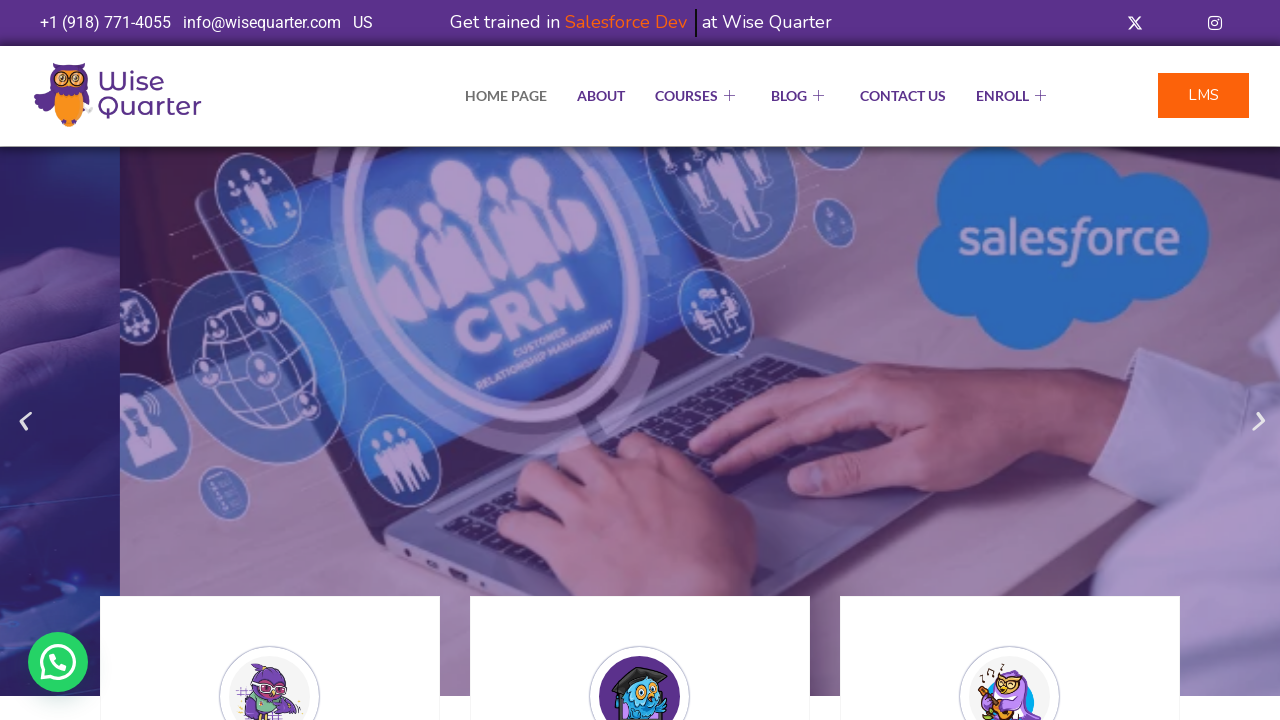

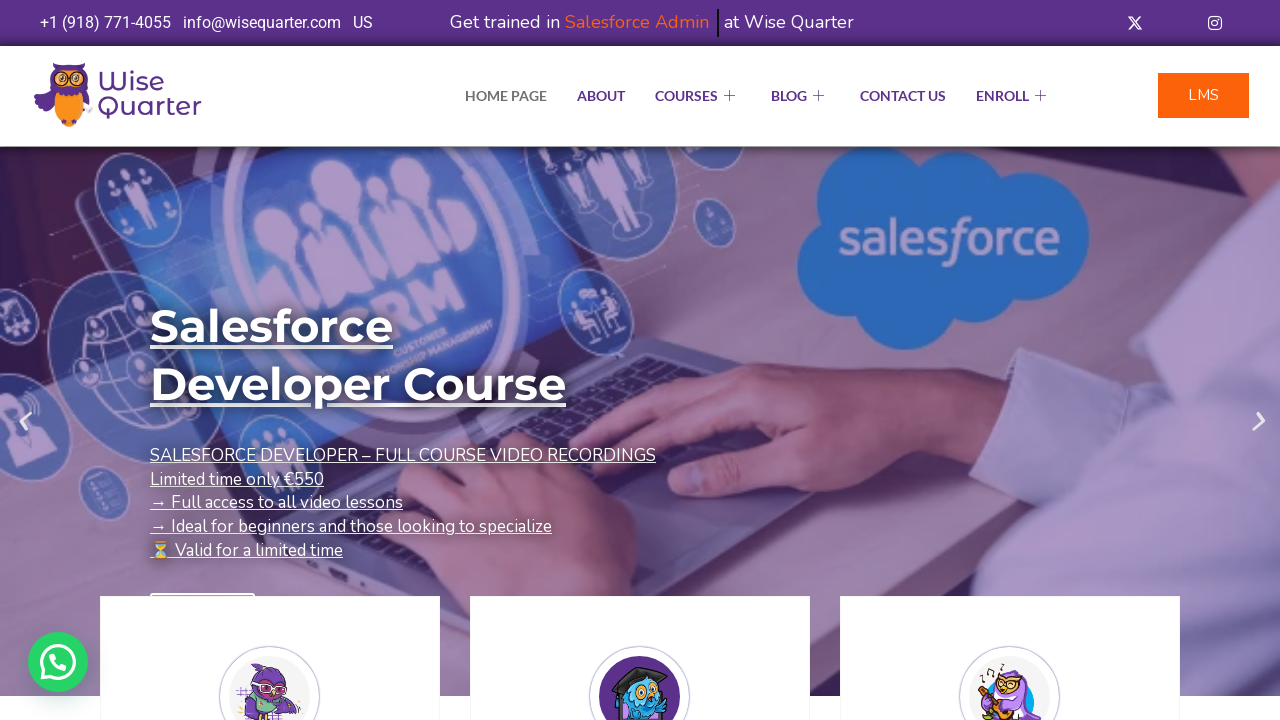